Tests button clicking functionality by navigating to the automation testing site and clicking the "SKIP LOGIN" button to bypass login.

Starting URL: https://dev.automationtesting.in

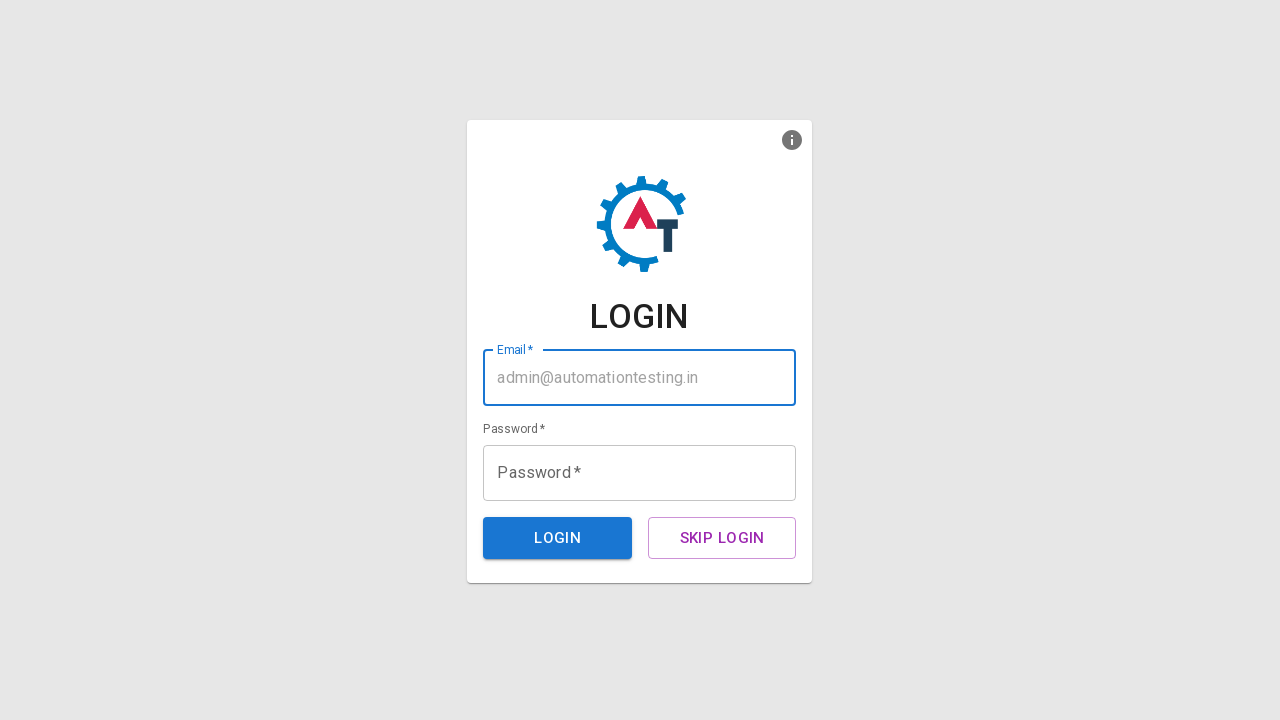

Navigated to automation testing site at https://dev.automationtesting.in
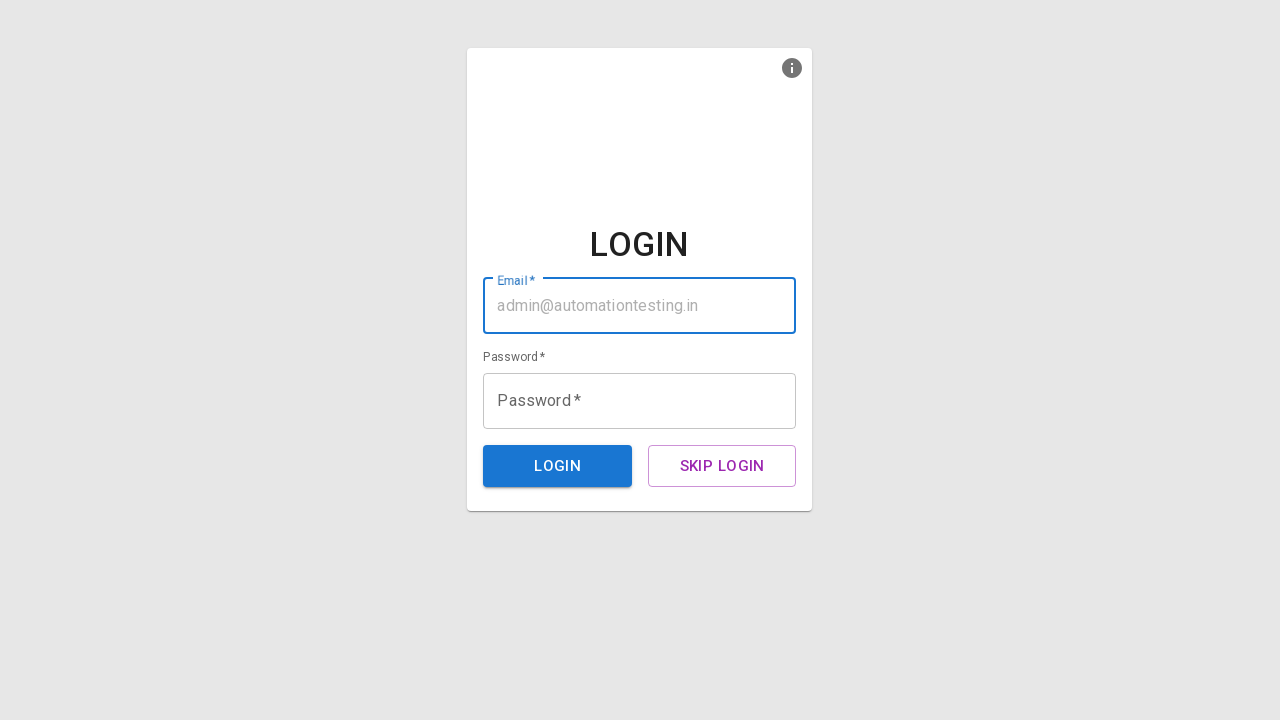

Clicked the SKIP LOGIN button to bypass login at (722, 538) on xpath=//button[text()='SKIP LOGIN']
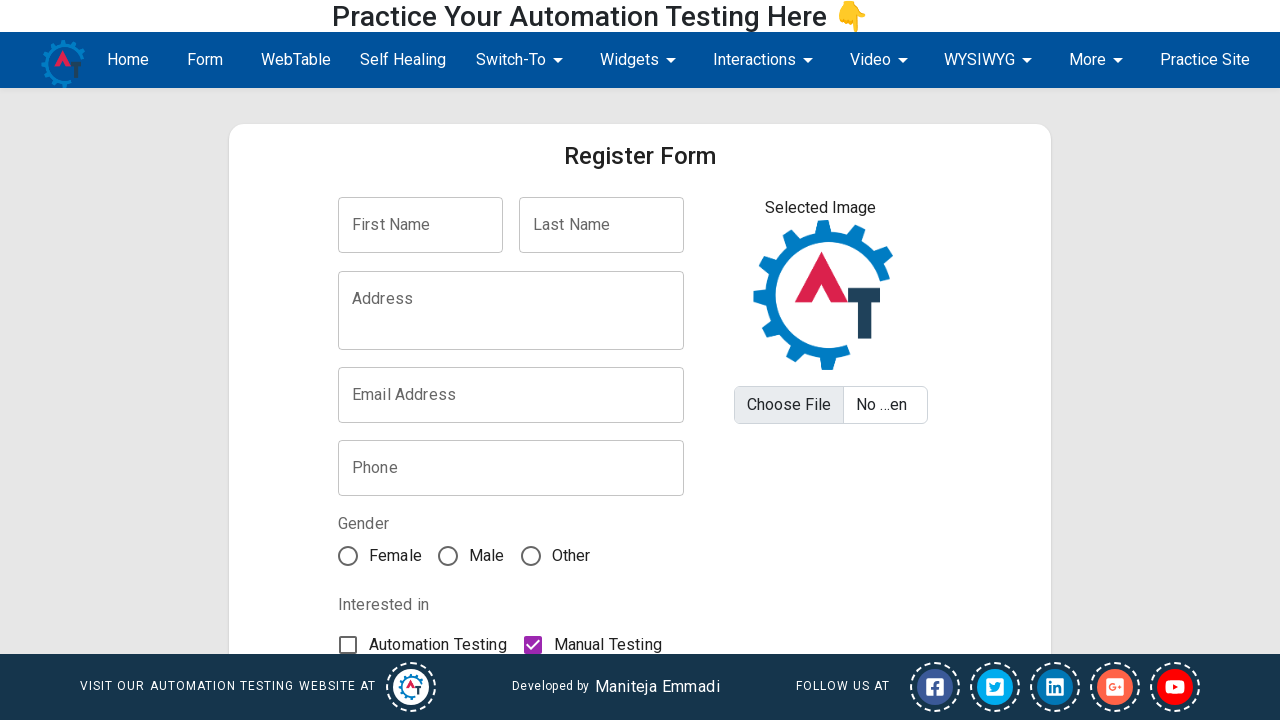

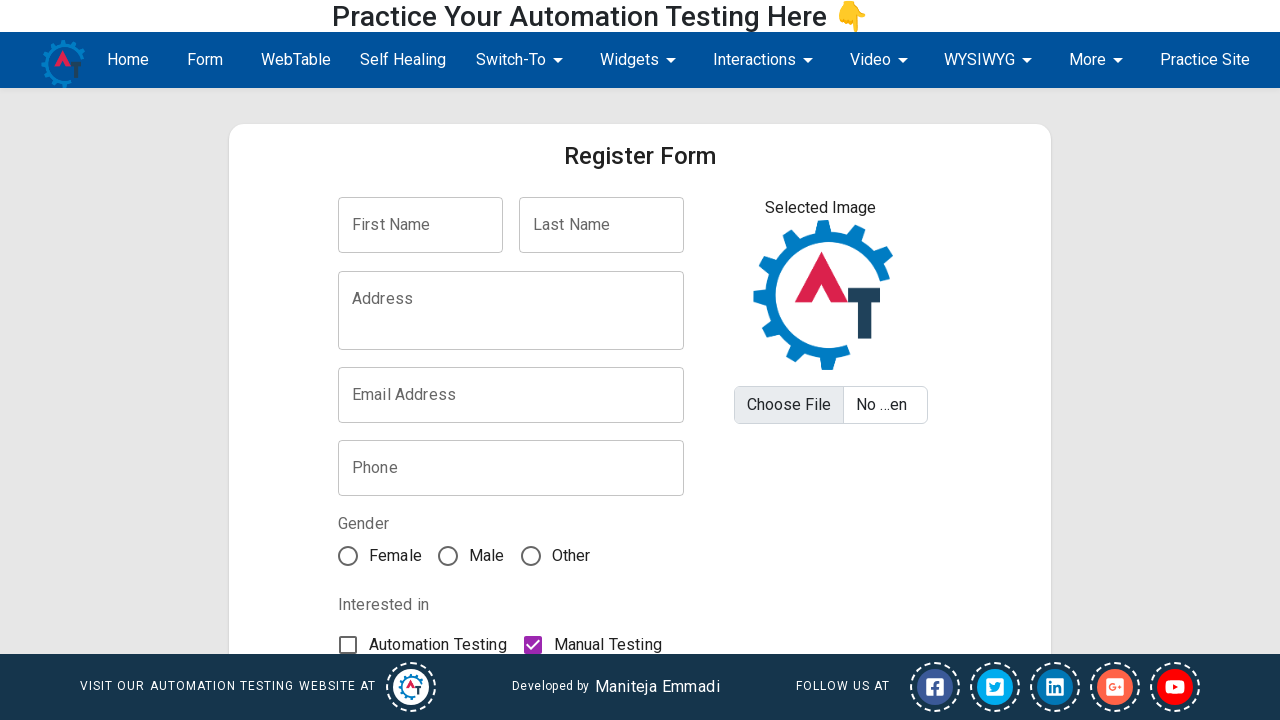